Verifies that the About us button in the navigation header displays the correct text "About us"

Starting URL: https://www.demoblaze.com/index.html

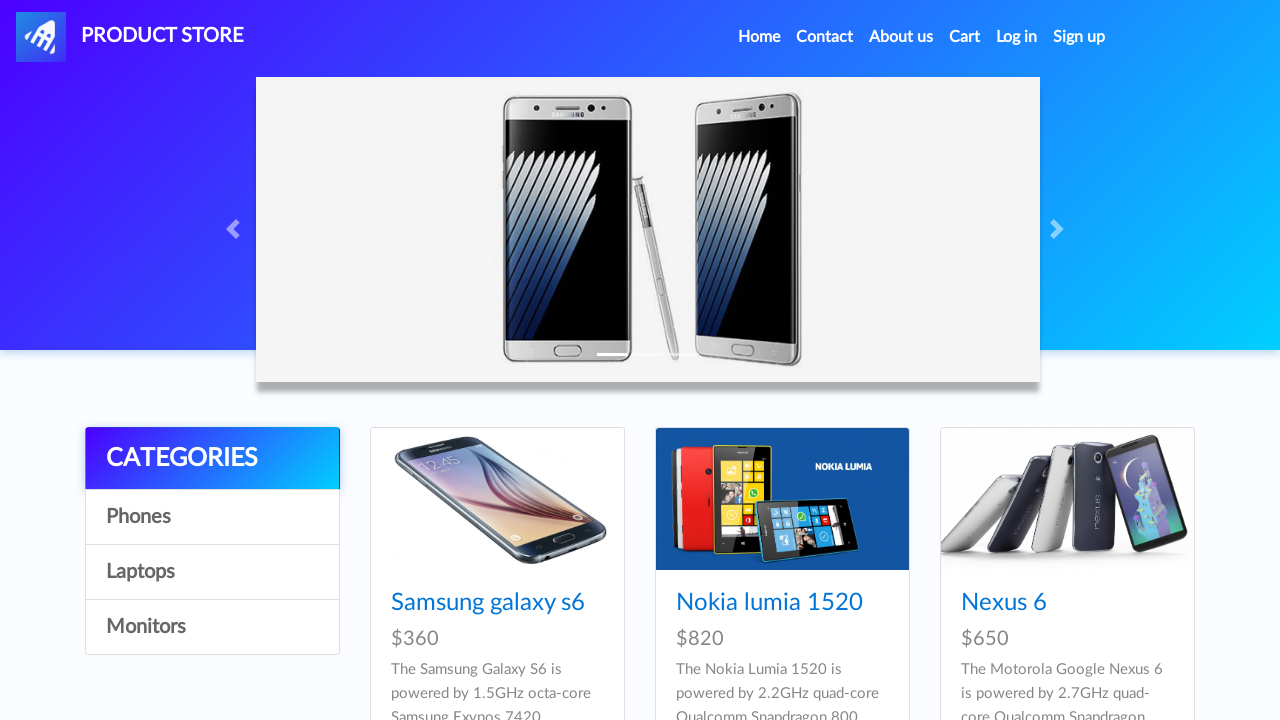

Located About us button in navigation header
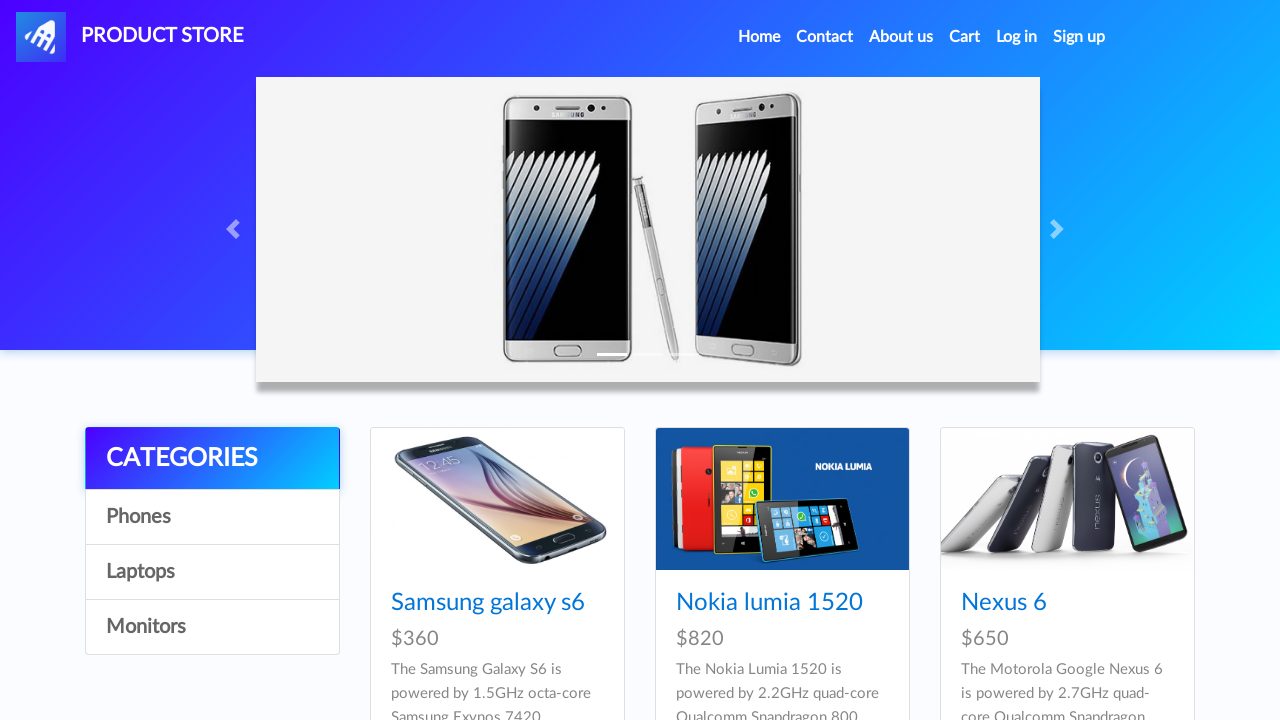

About us button became visible
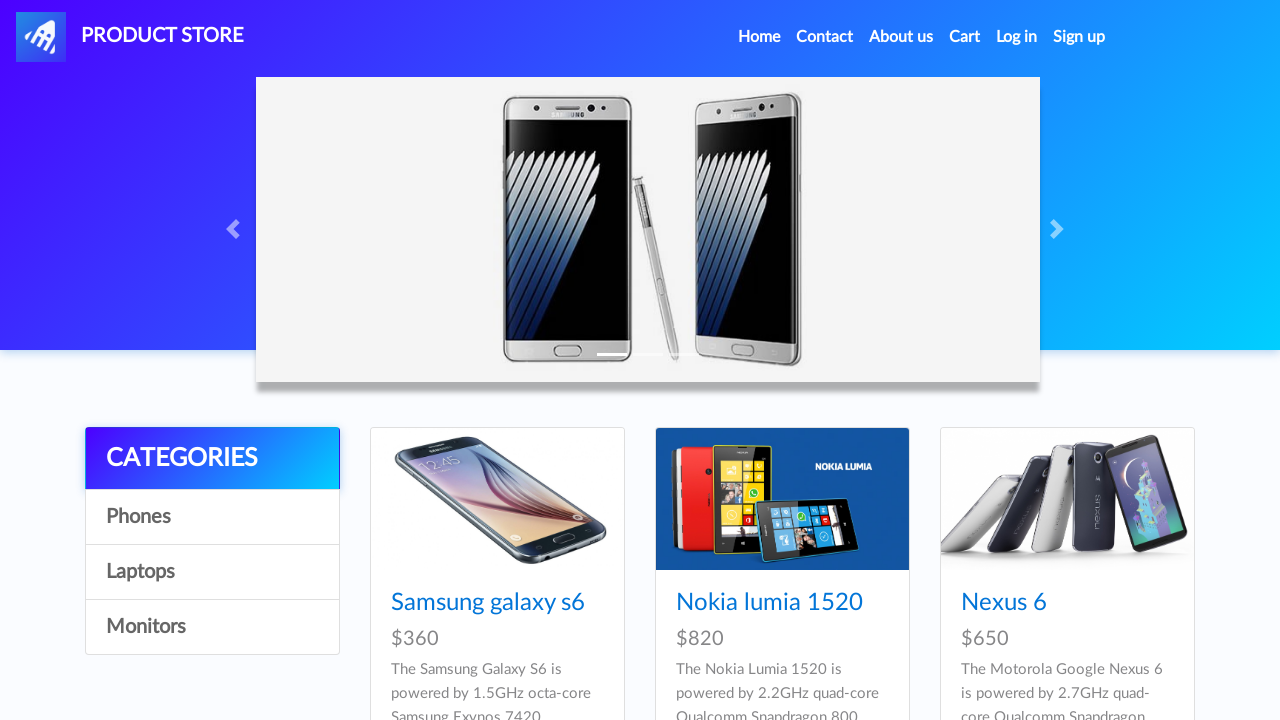

Verified About us button displays correct text 'About us'
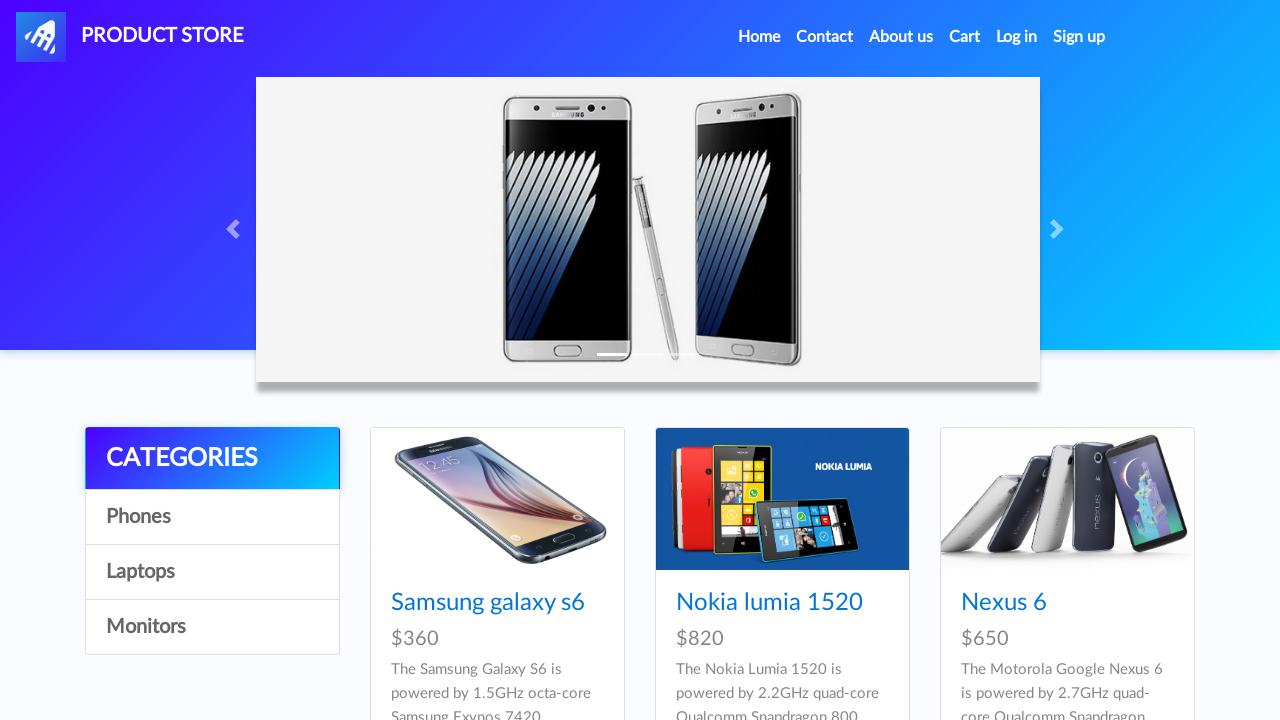

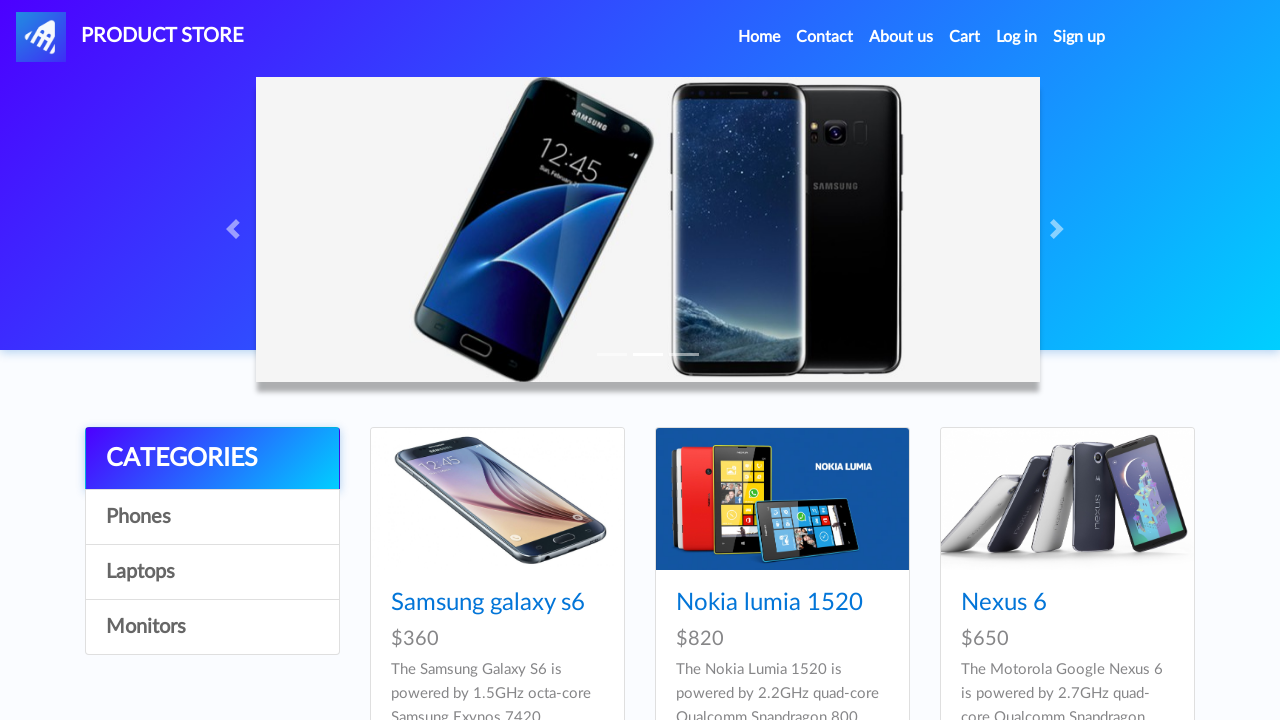